Tests infinite scroll functionality by scrolling down the page to trigger loading of additional content

Starting URL: http://the-internet.herokuapp.com/infinite_scroll

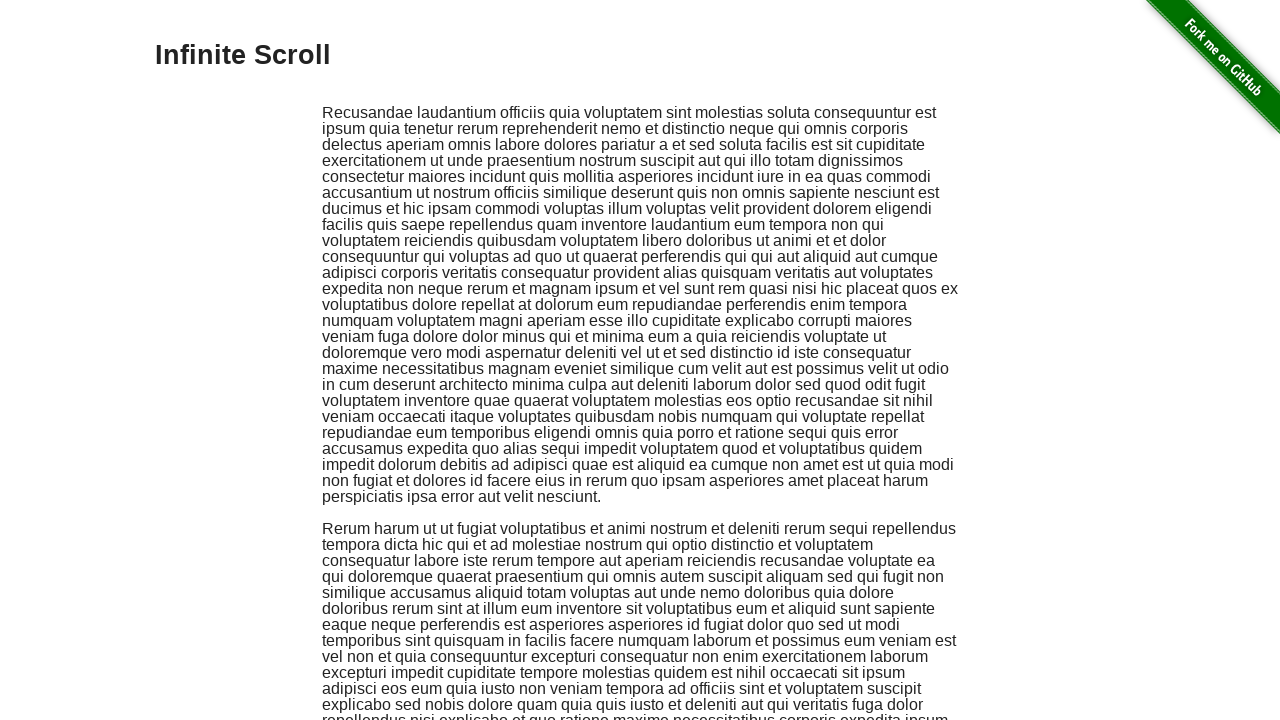

Waited for initial infinite scroll content to load
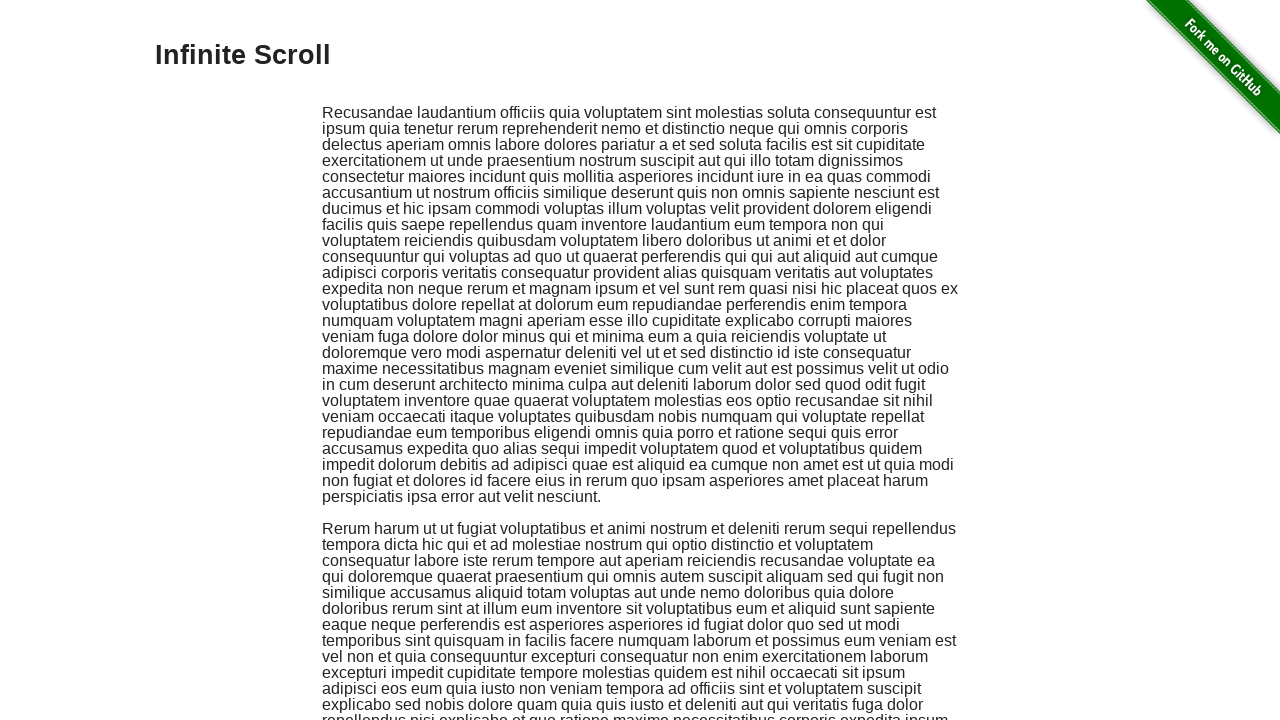

Scrolled down page by 1600 pixels to trigger infinite scroll
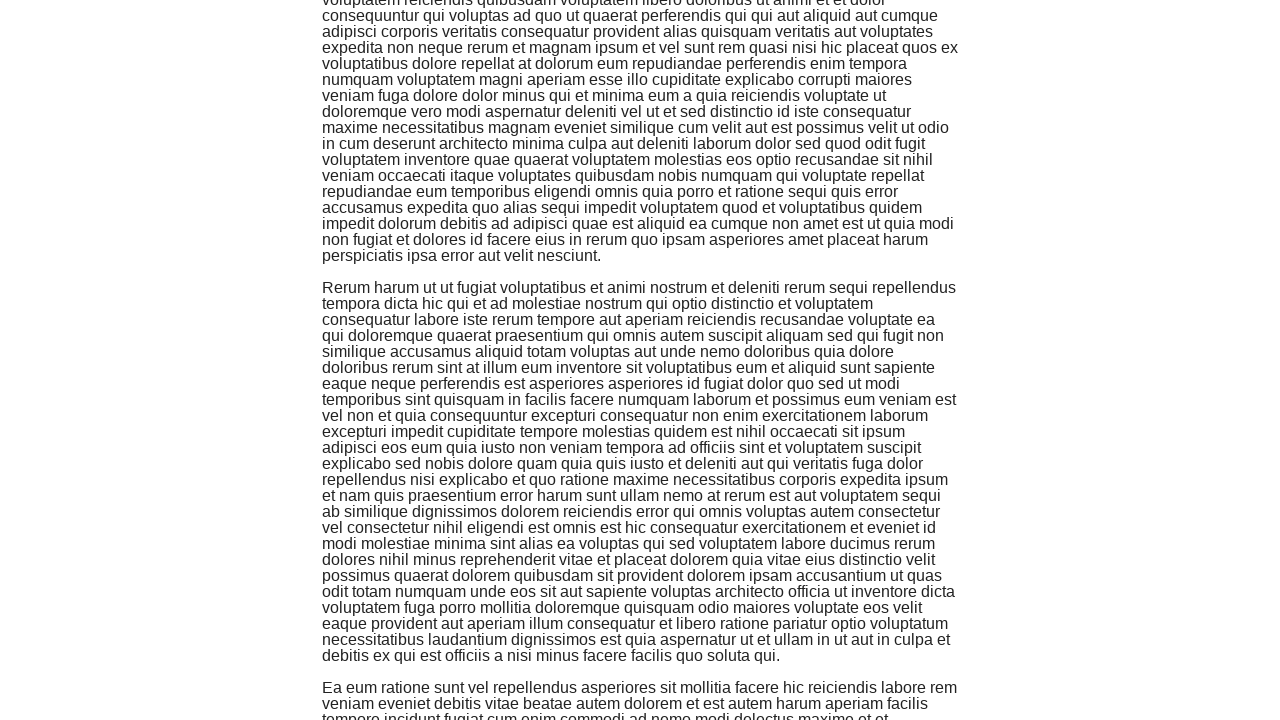

Waited 2 seconds for additional content to load after scrolling
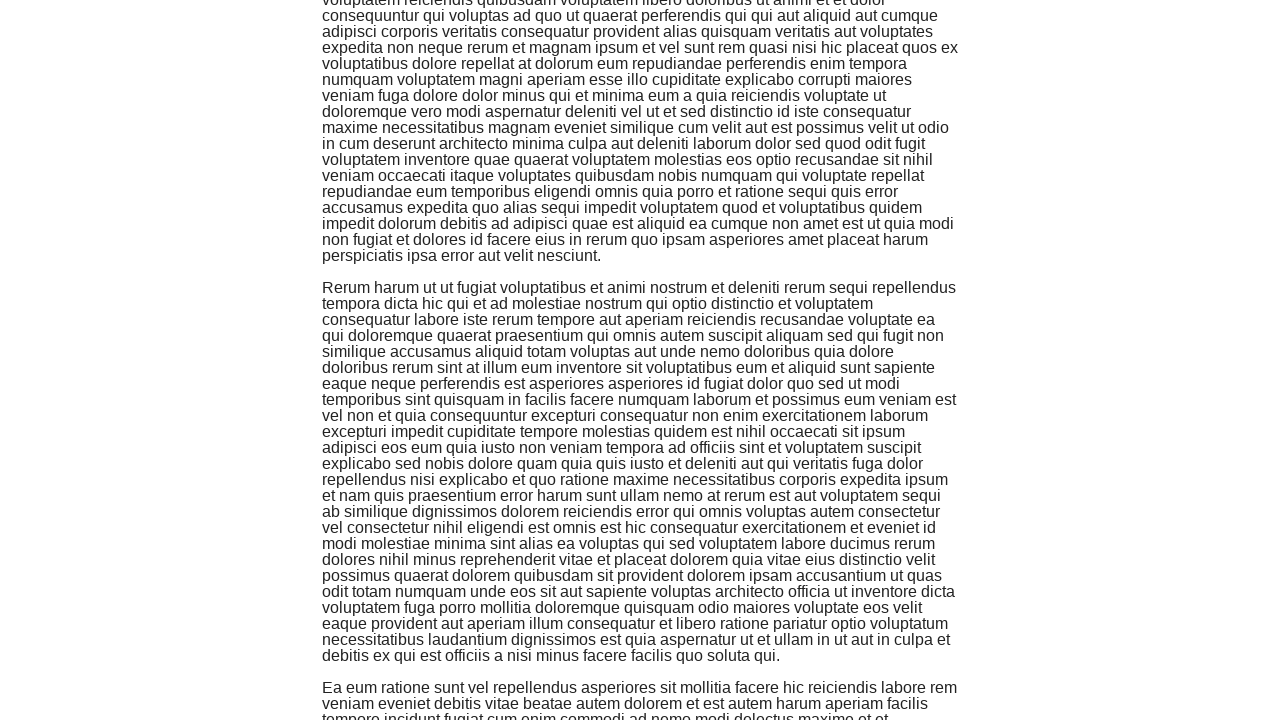

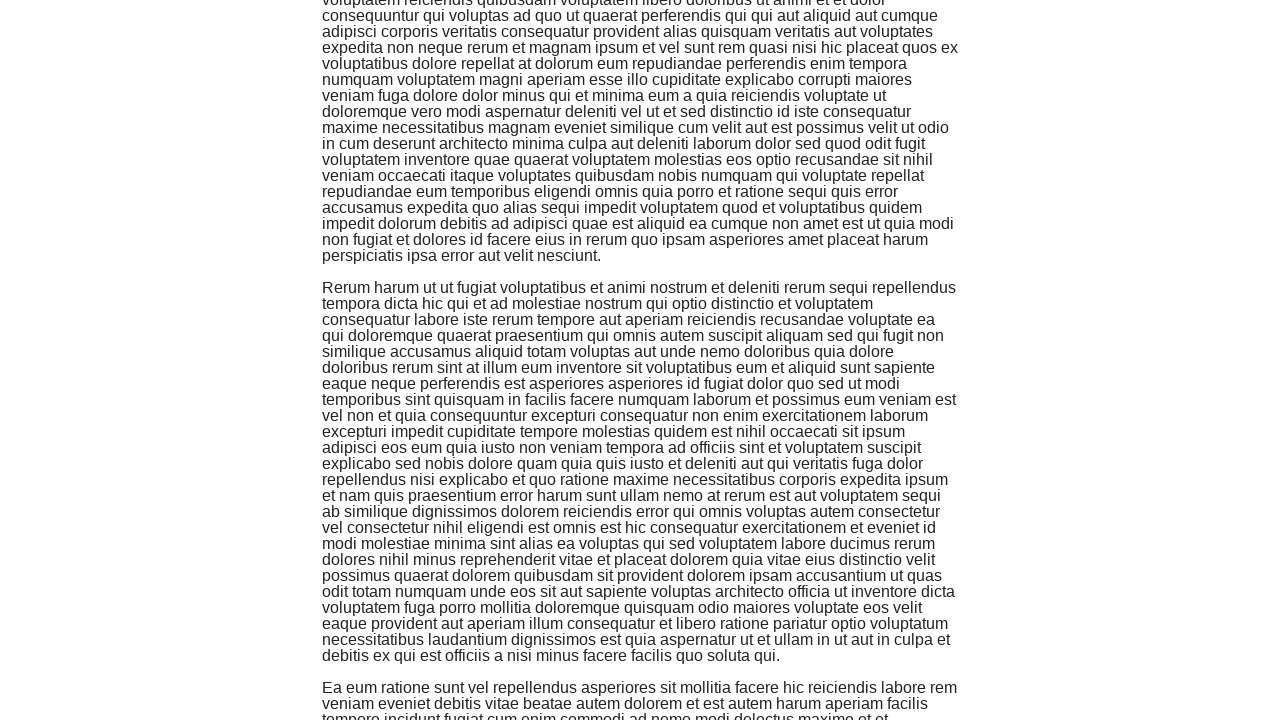